Tests flight search functionality on Qunar by selecting single trip option, entering departure and destination cities, and clicking the search button.

Starting URL: http://flight.qunar.com

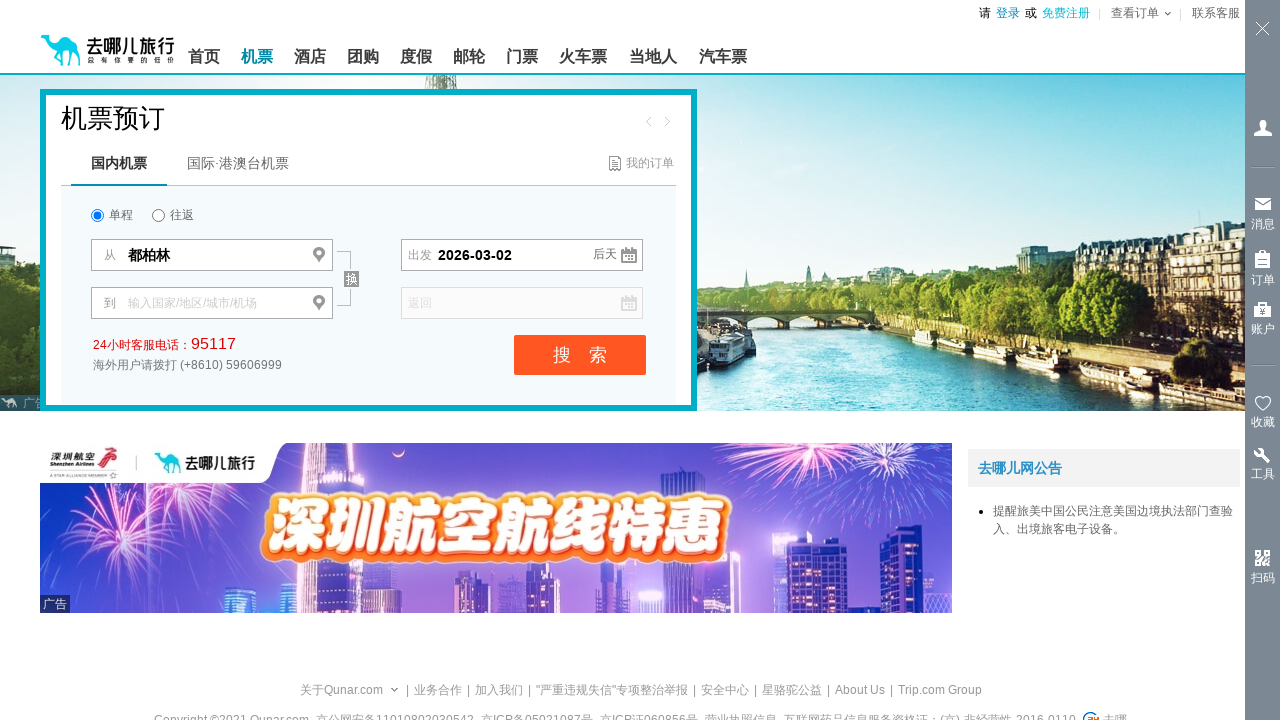

Clicked single trip radio button at (98, 215) on #js_lab_sng
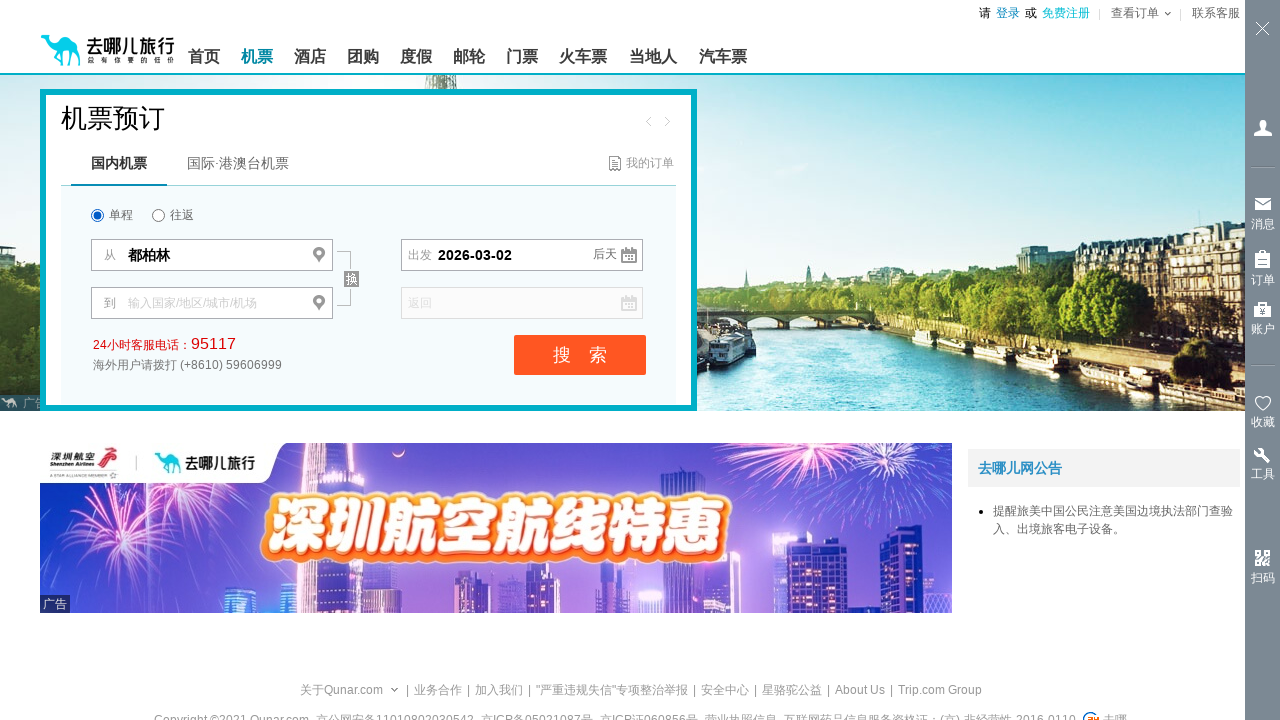

Entered departure city: Kunming (KMG) on input[name='fromCity']
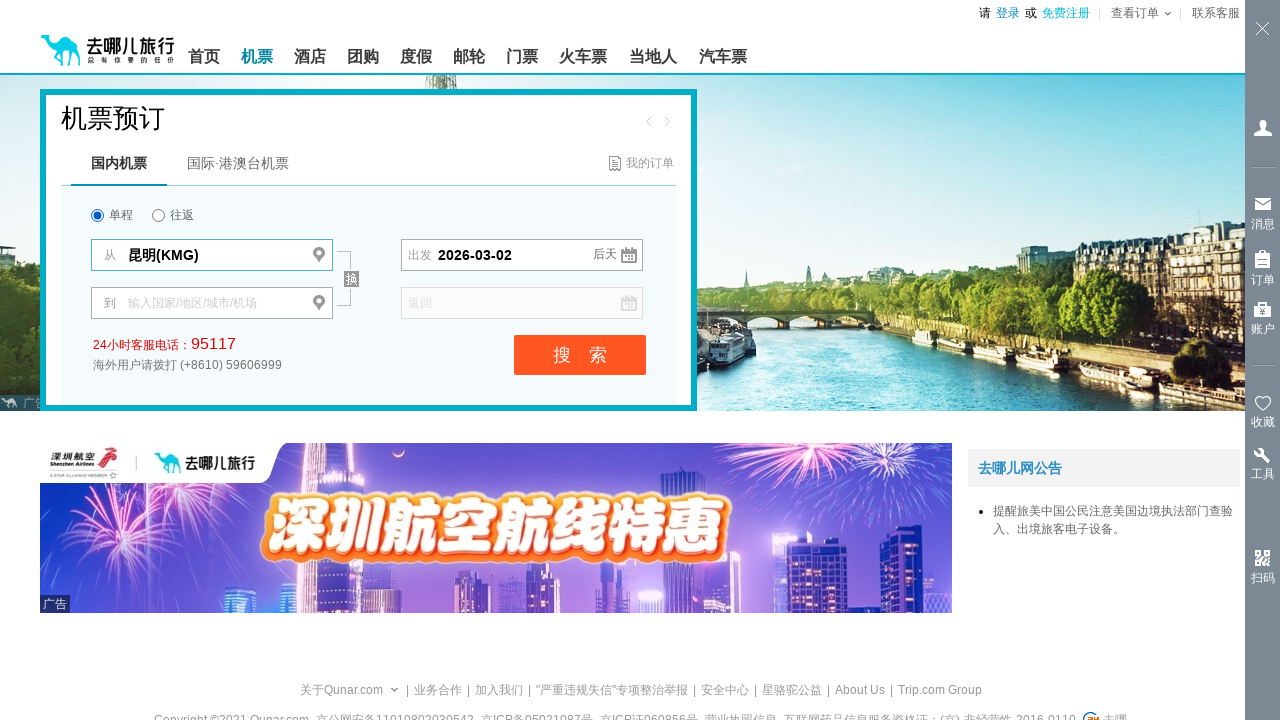

Entered destination city: Nanchang (KHN) on input[name='toCity']
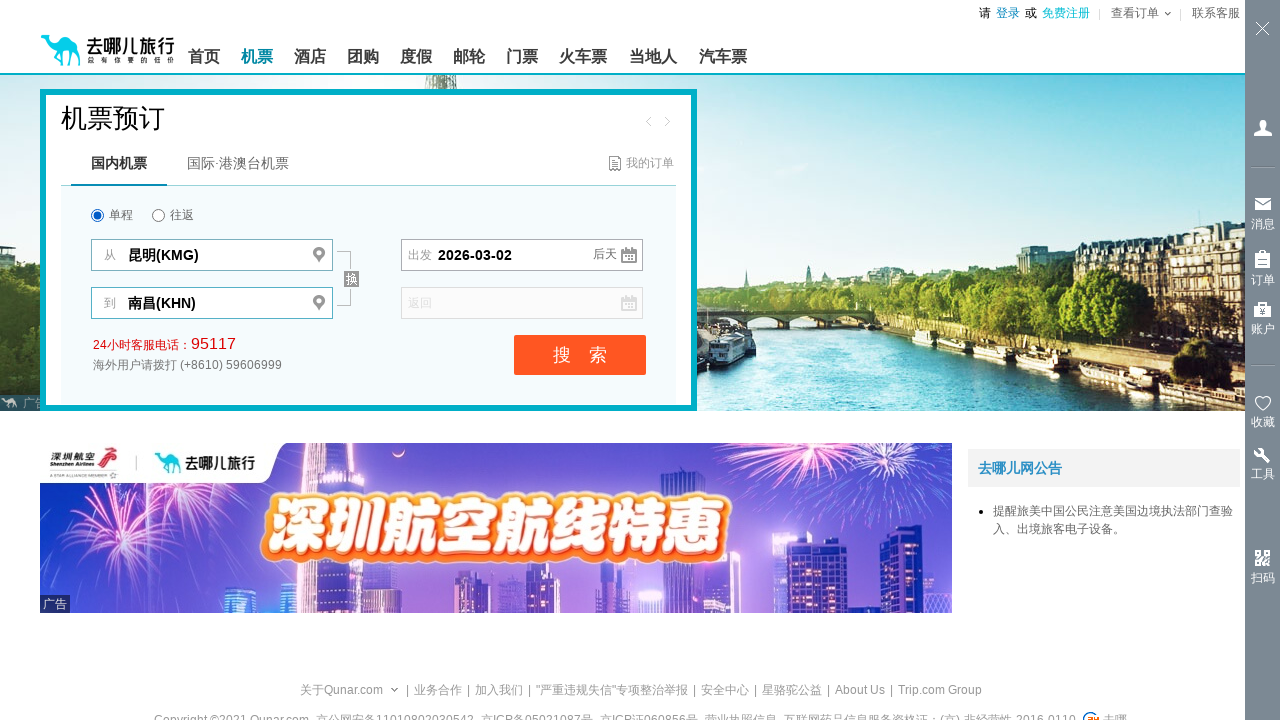

Clicked search button to initiate flight search at (580, 355) on xpath=//*[@id='dfsForm']/div[4]/button
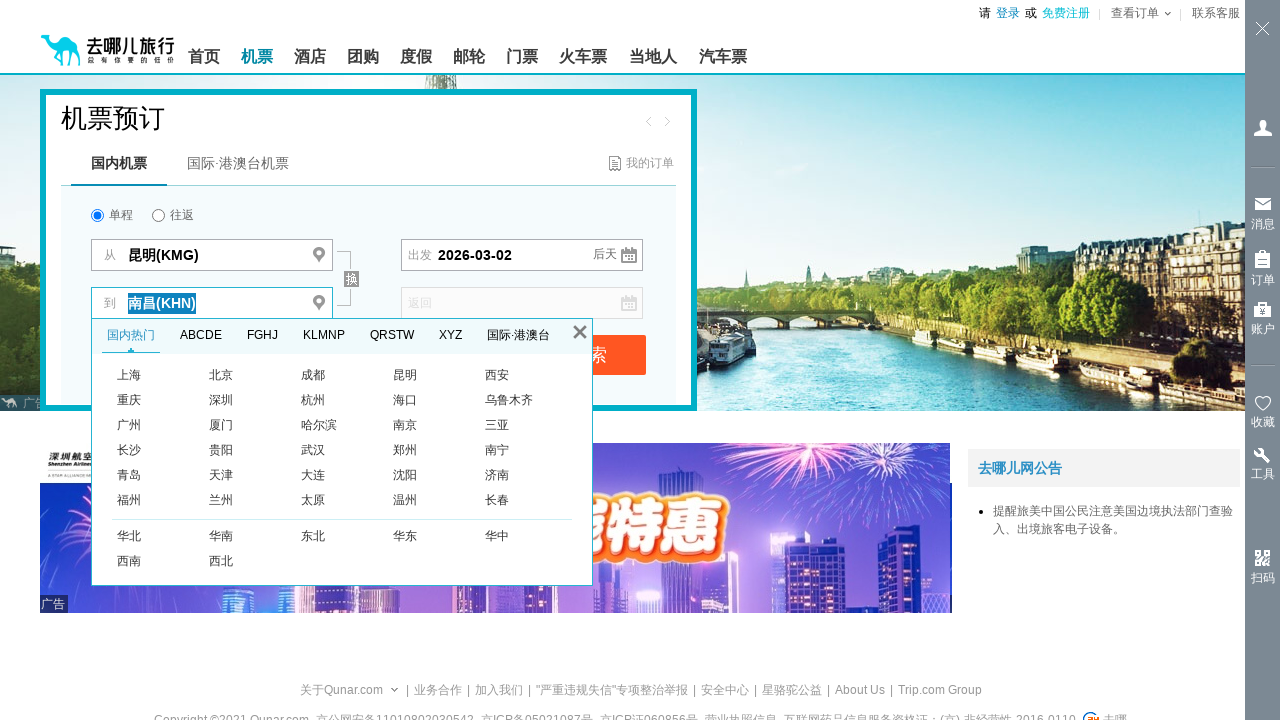

Flight search results loaded
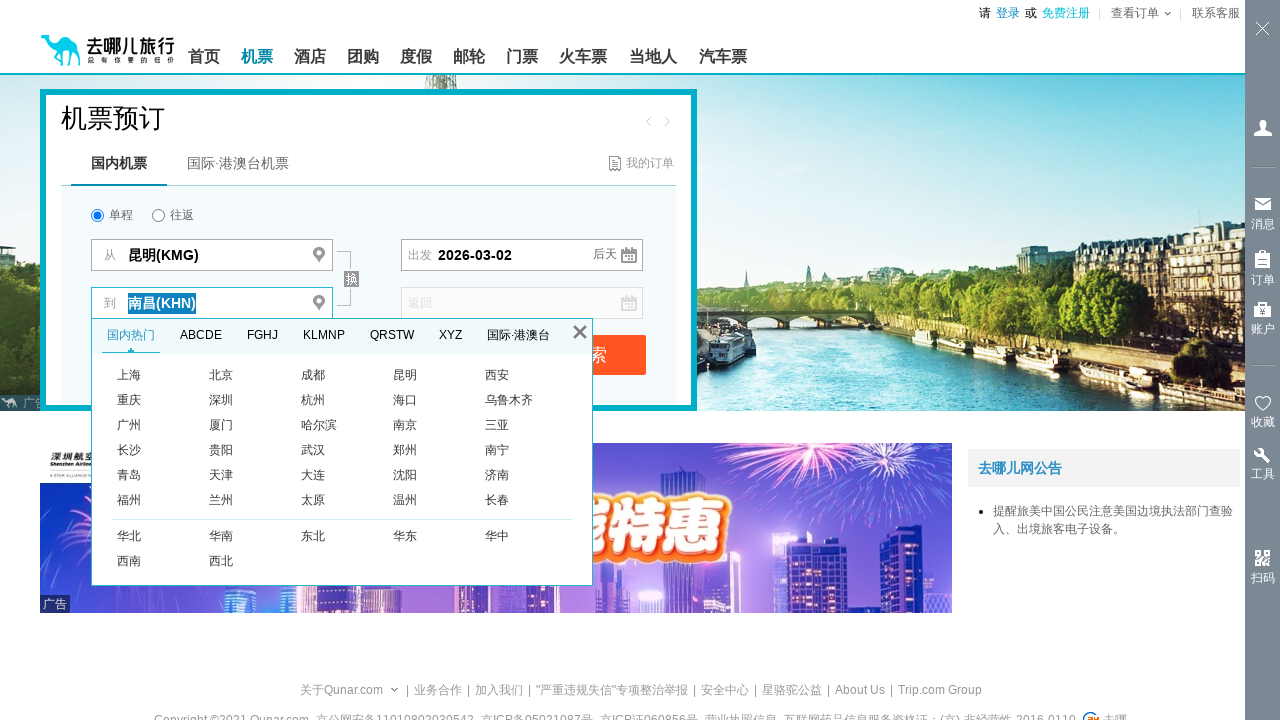

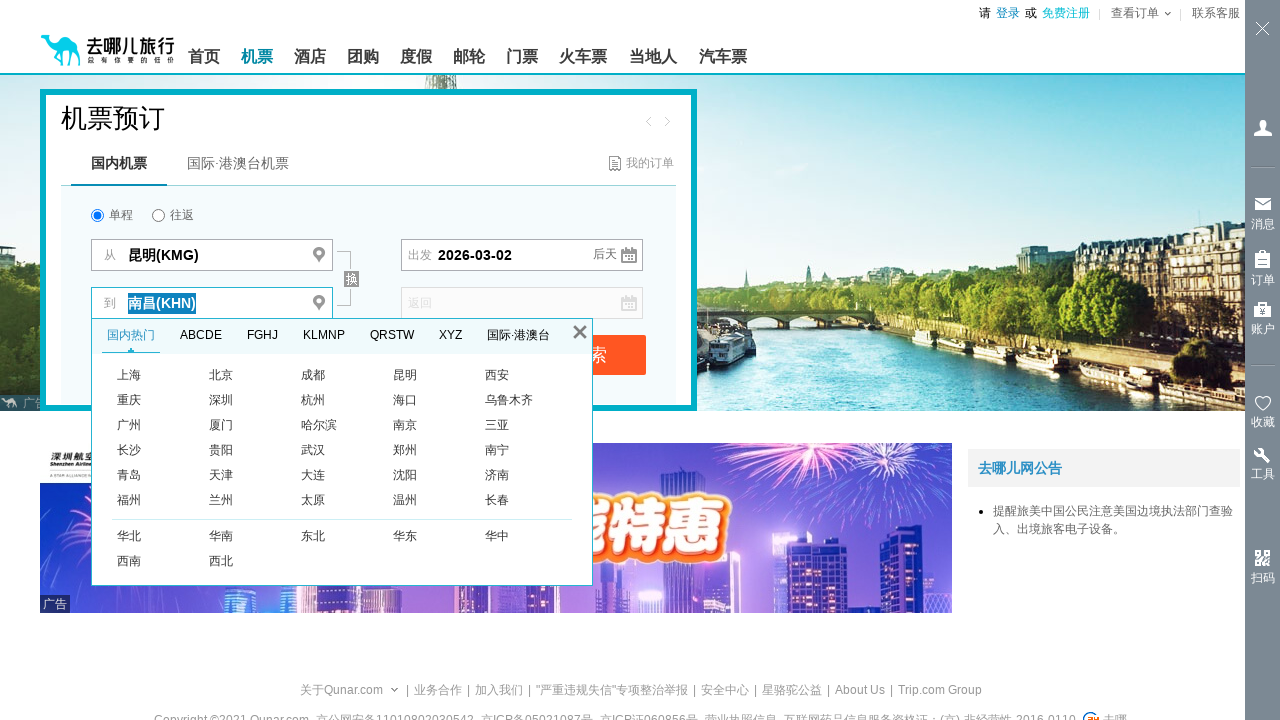